Tests a practice form by filling in name, email fields, clicking a checkbox, selecting options from a dropdown, and submitting the form to verify success message appears.

Starting URL: https://rahulshettyacademy.com/angularpractice/

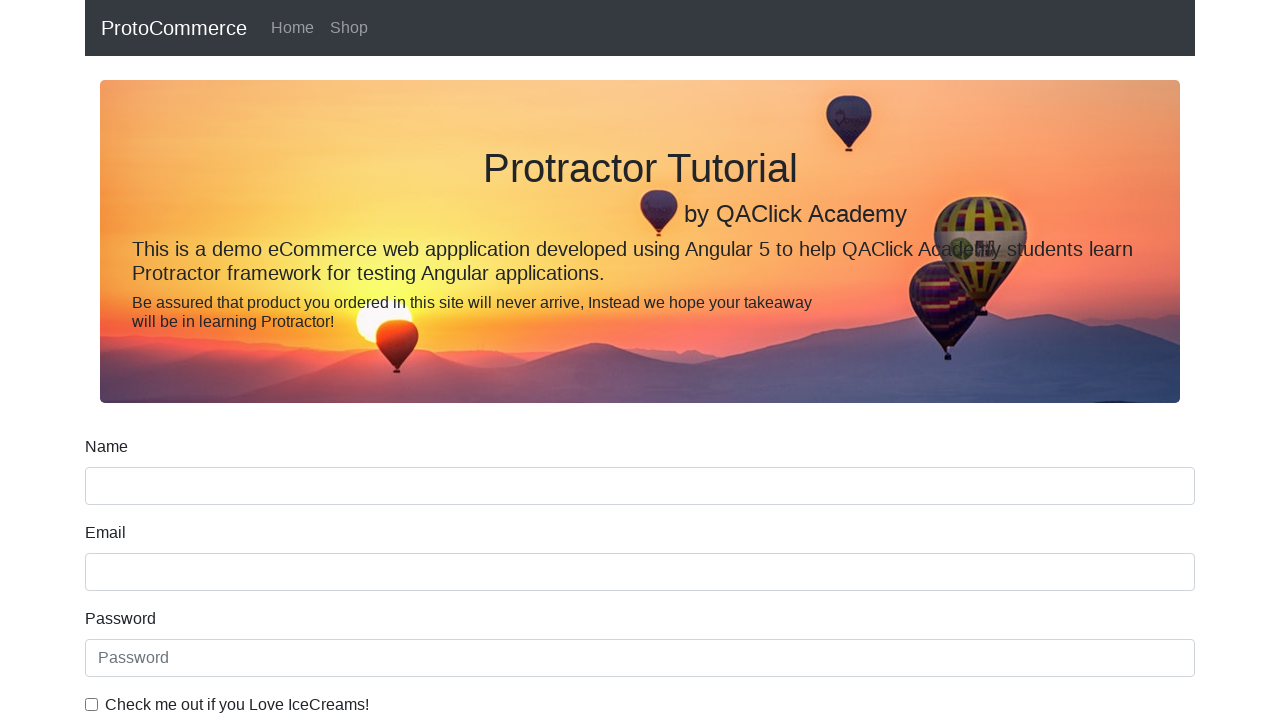

Filled name field with 'Rahul' on input[name='name']
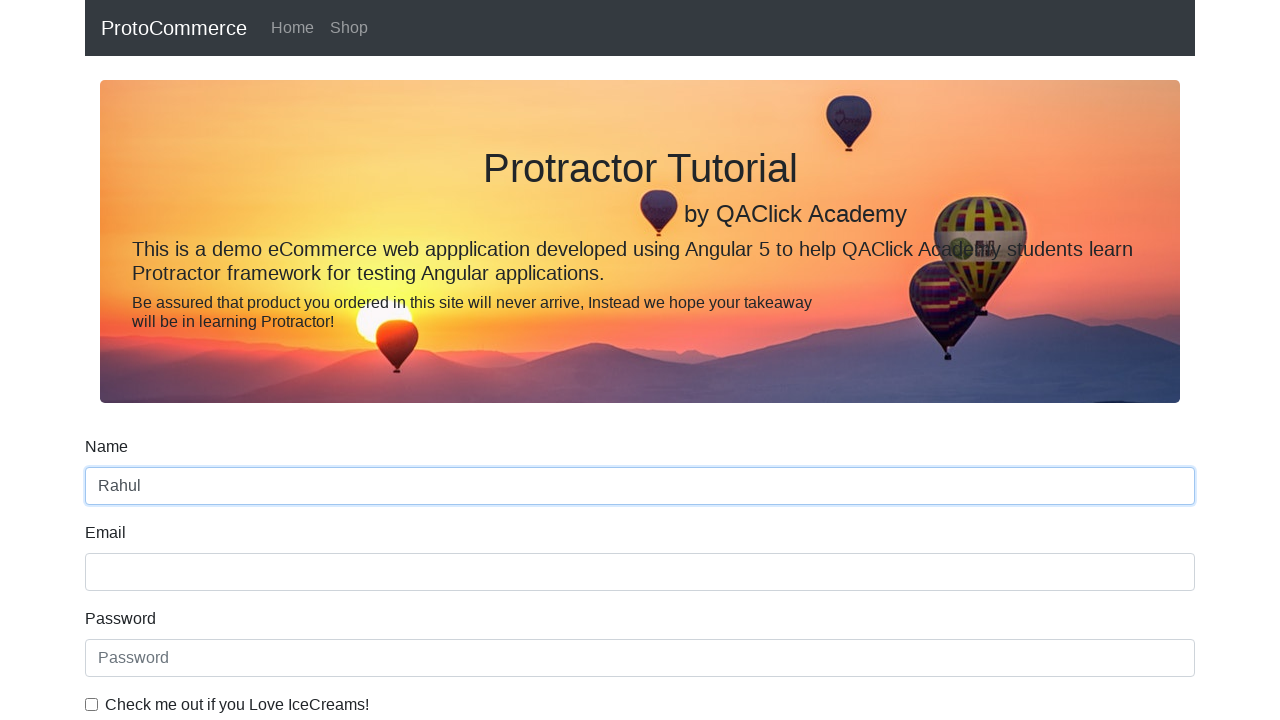

Filled email field with 'Shetty' on input[name='email']
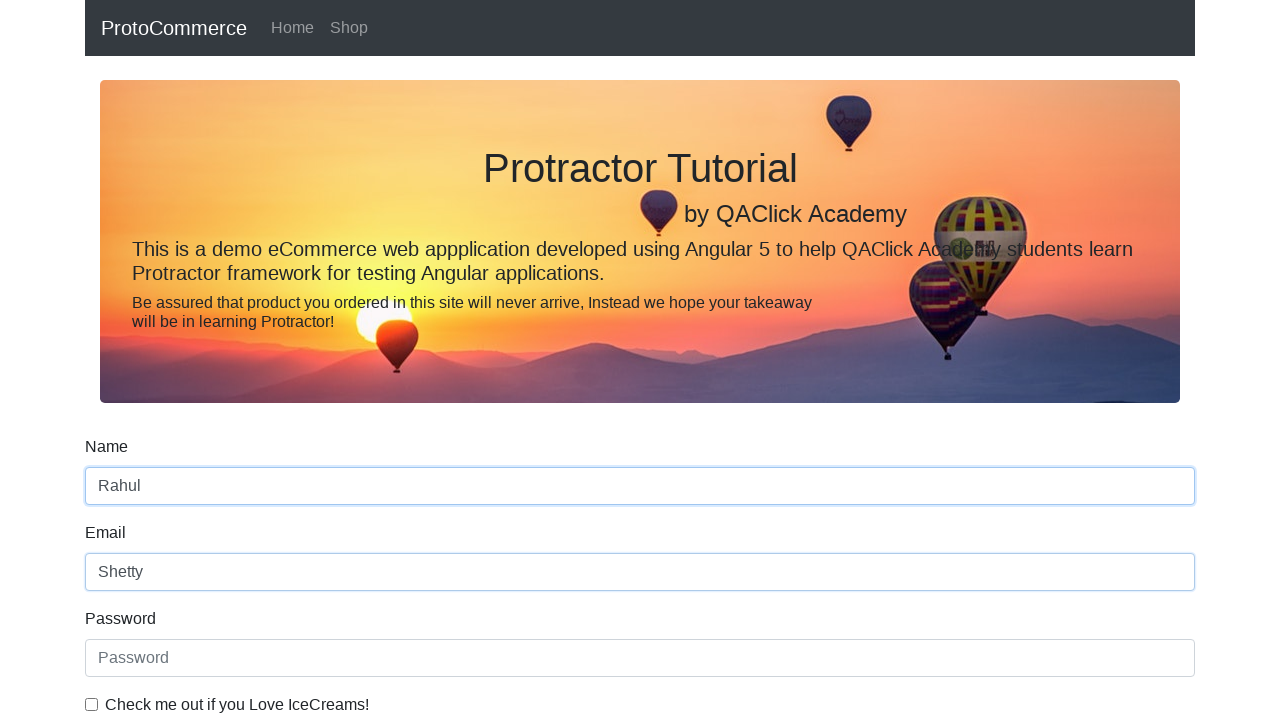

Clicked example checkbox at (92, 704) on #exampleCheck1
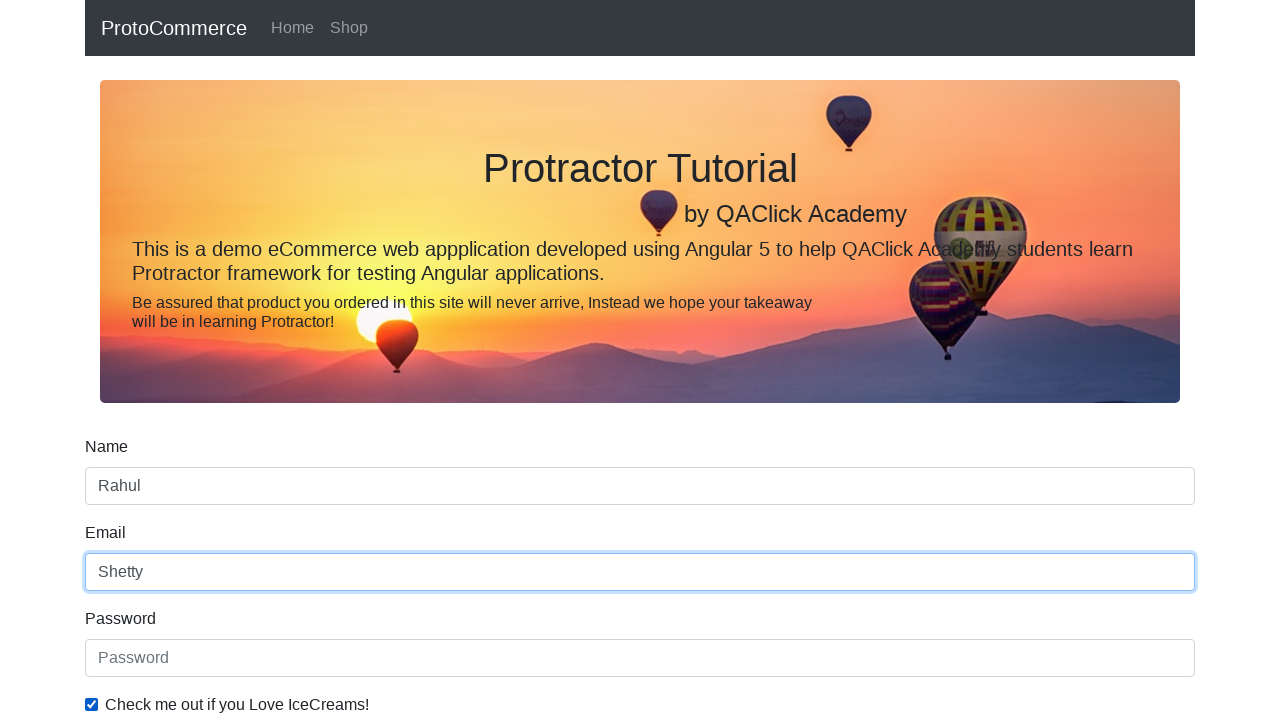

Selected dropdown option by index 1 (Female) on #exampleFormControlSelect1
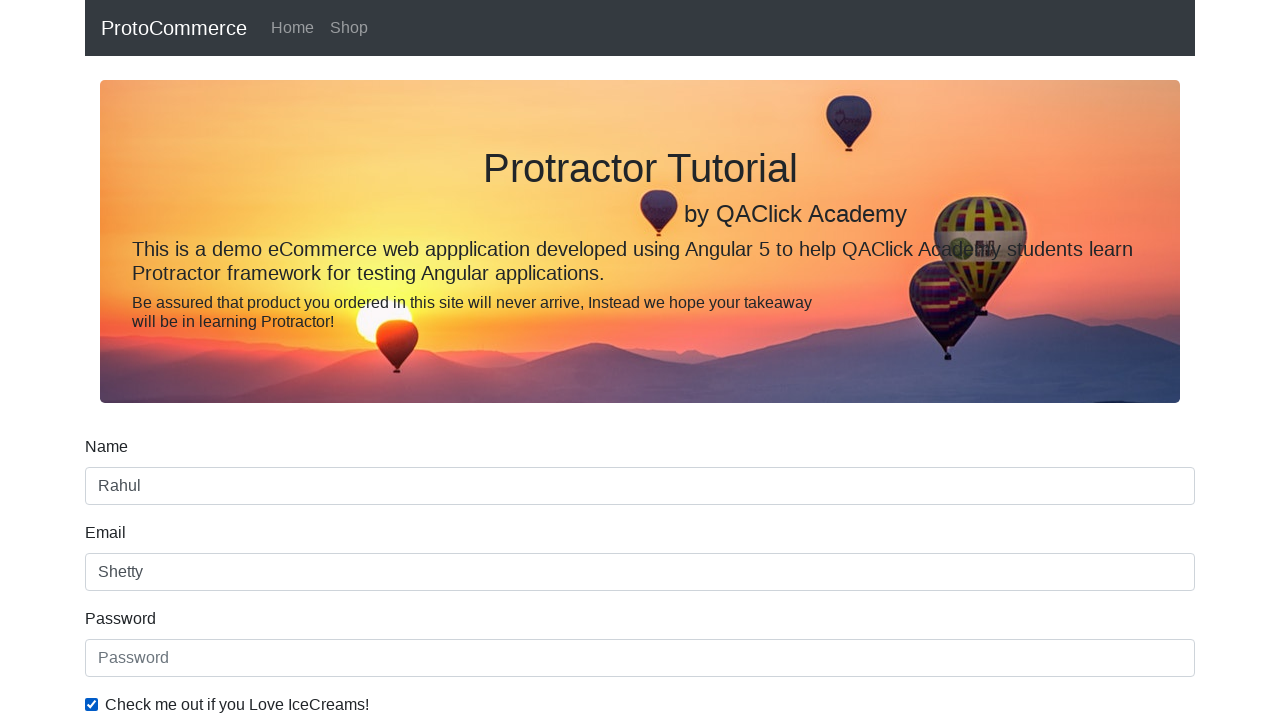

Selected dropdown option 'Male' by label on #exampleFormControlSelect1
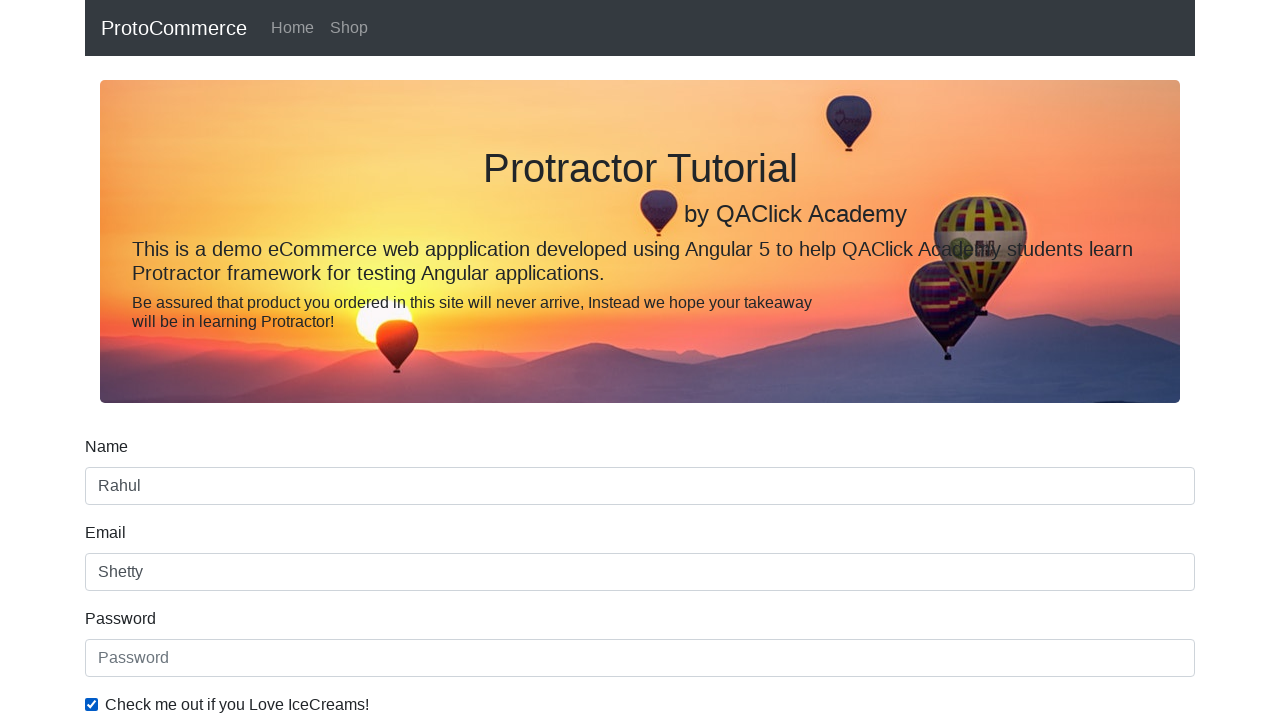

Clicked submit button to submit the form at (123, 491) on input[type='submit']
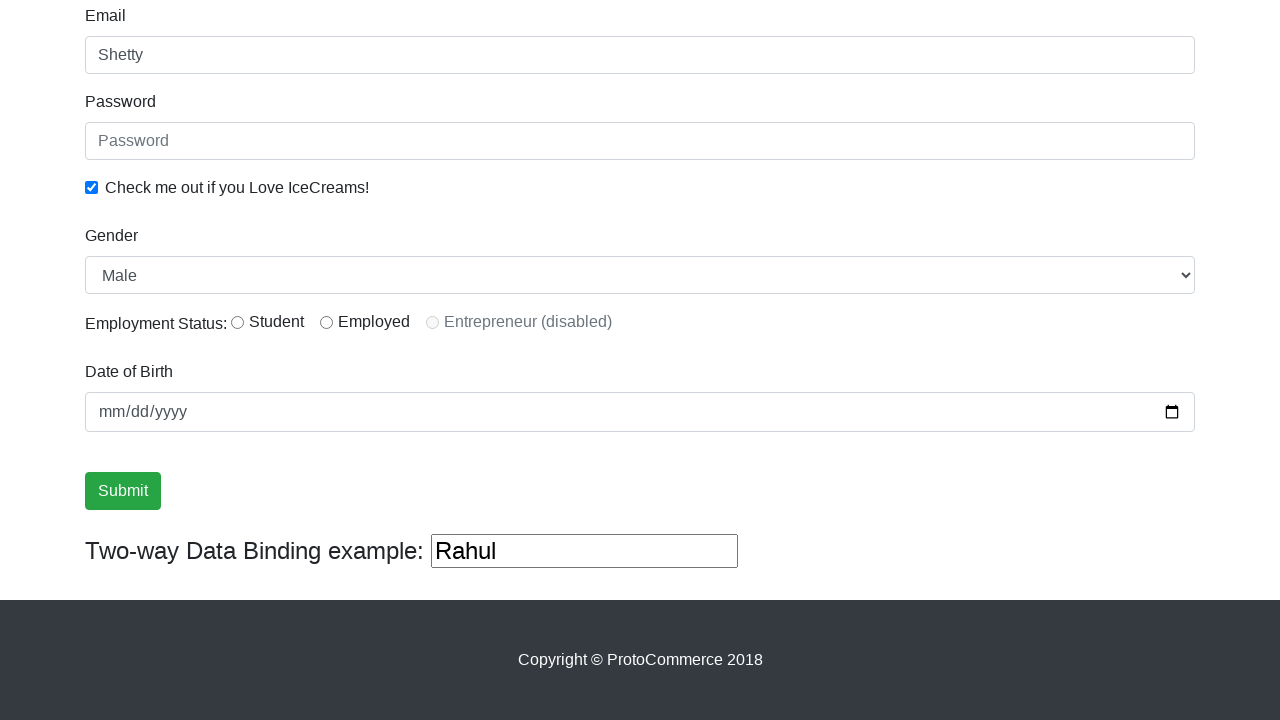

Success message appeared
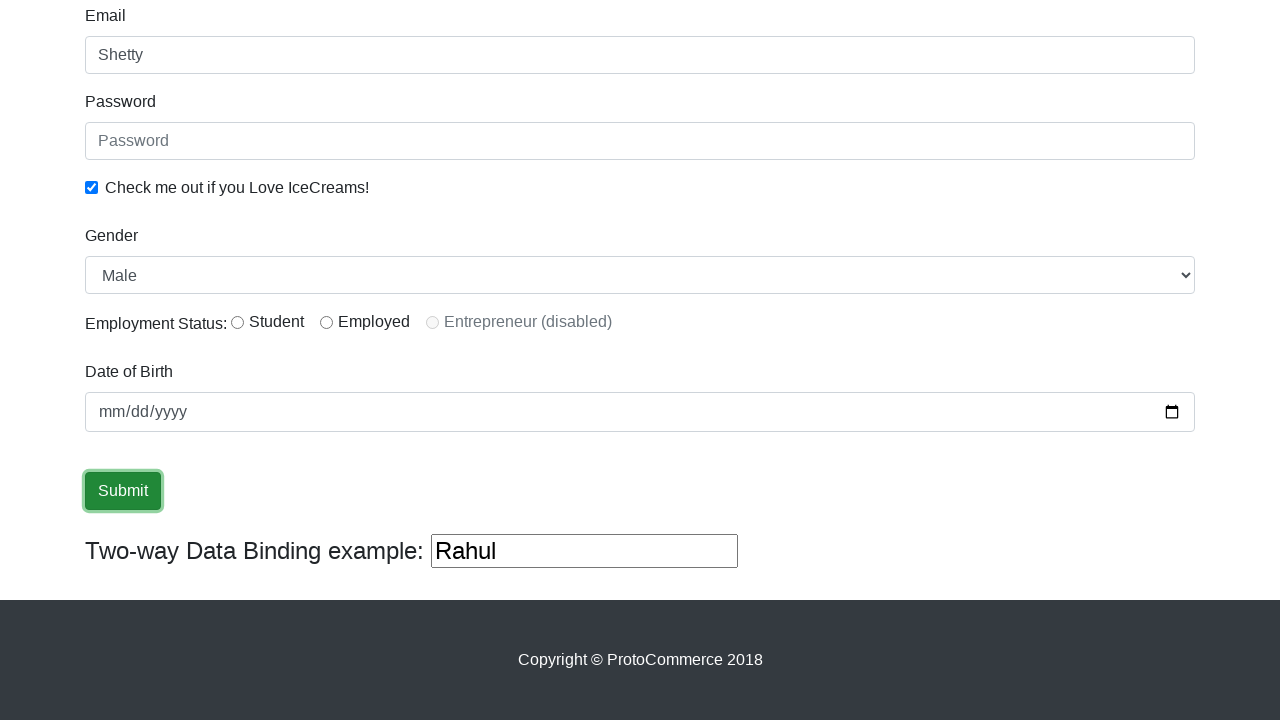

Retrieved success message text
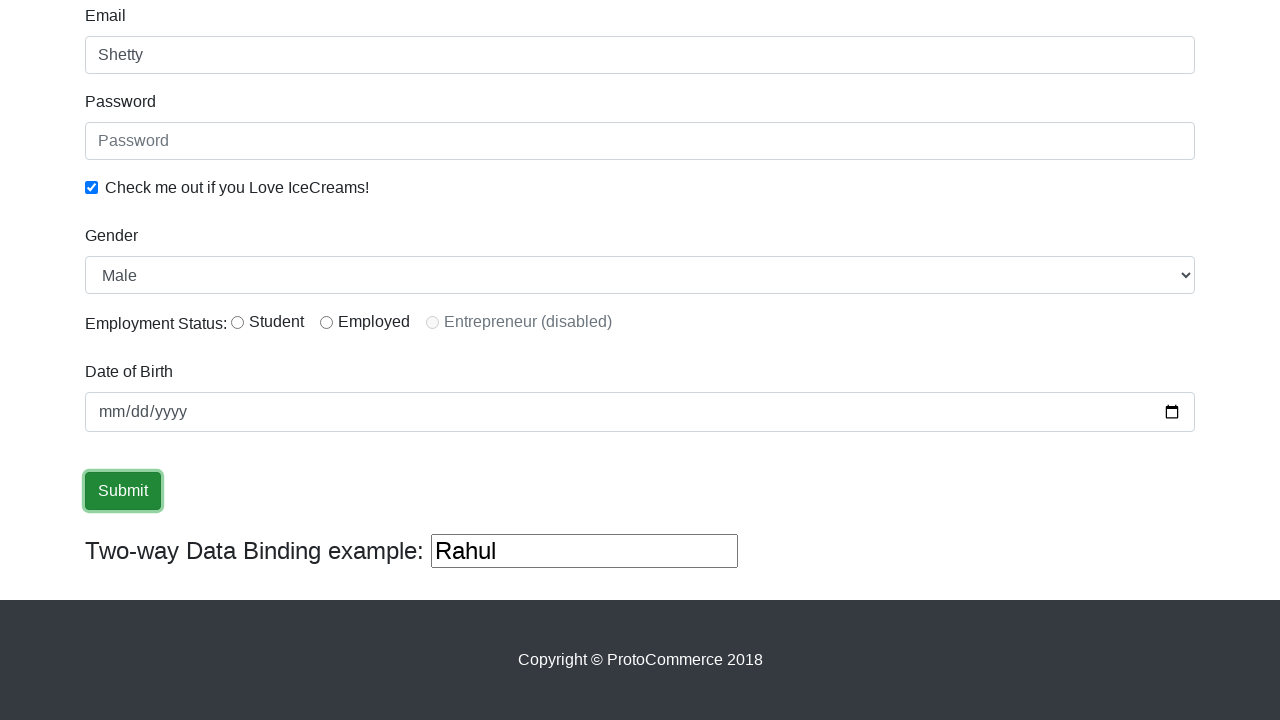

Verified success message contains 'success' text
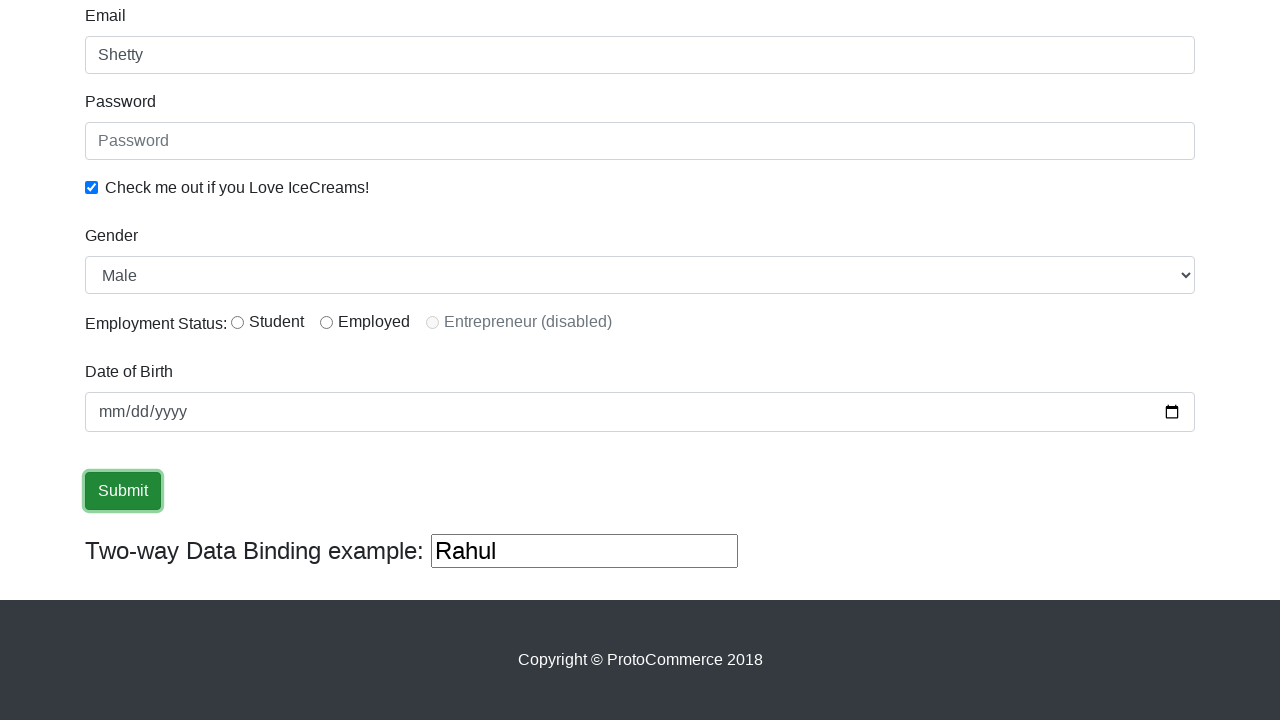

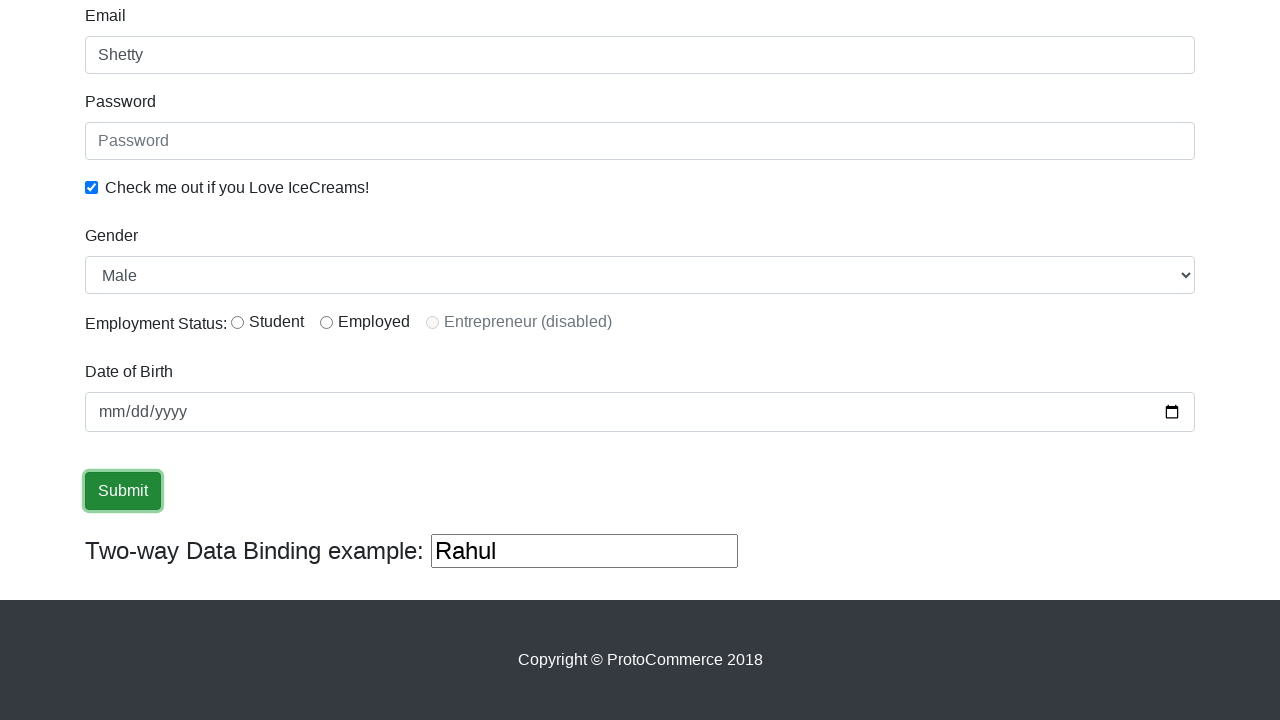